Tests search functionality on TeachEngineering website by entering a search query and verifying search results are displayed.

Starting URL: https://www.teachengineering.org/k12engineering/what

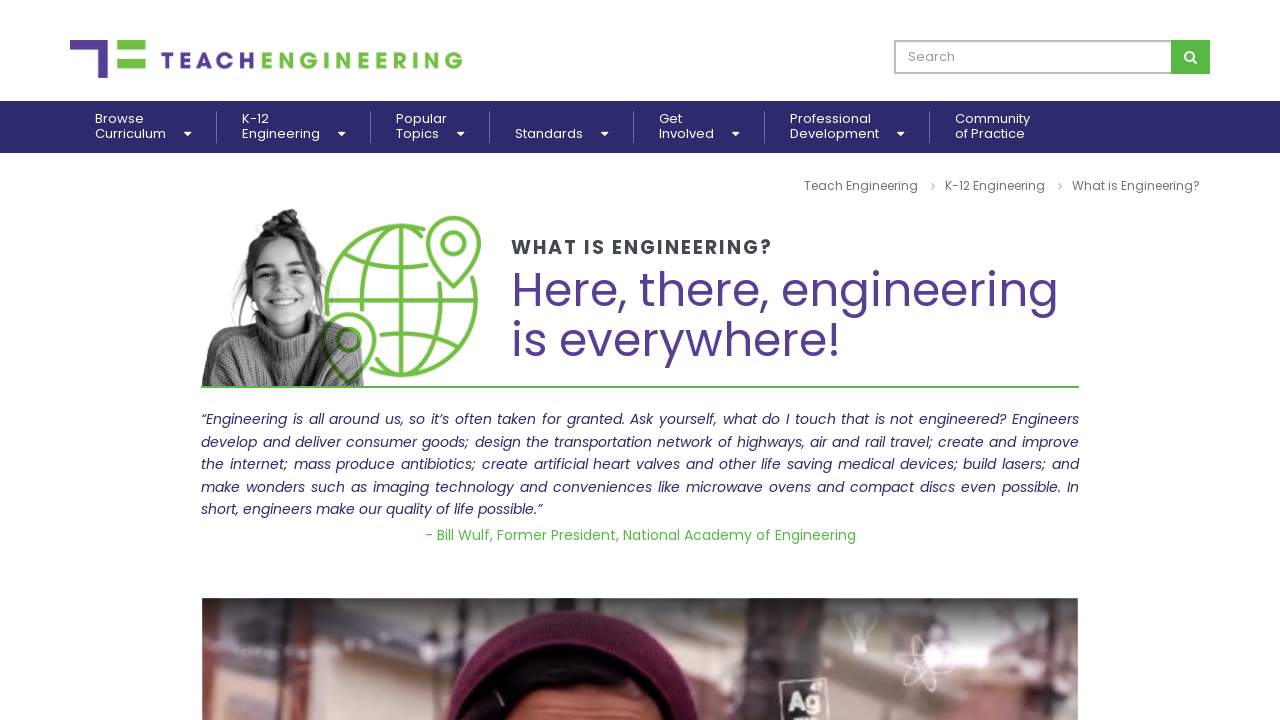

Waited for search input field to be available
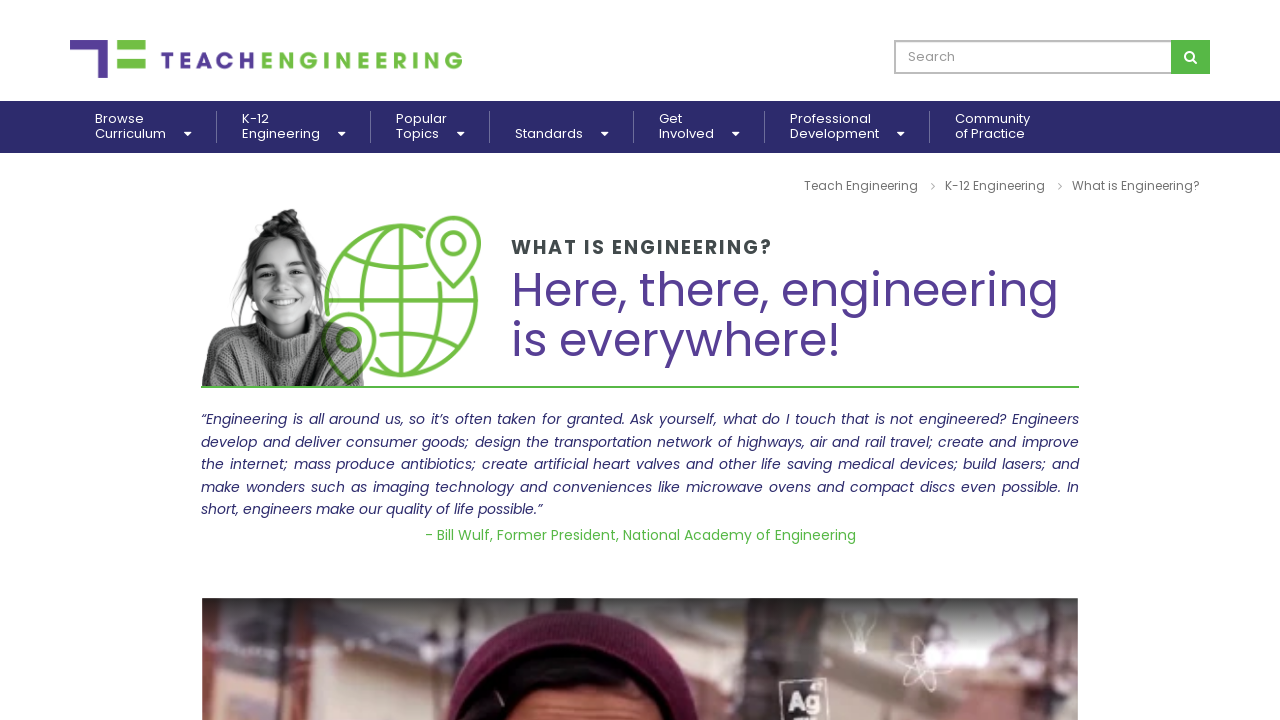

Filled search field with 'robotics' query on input[name='q']
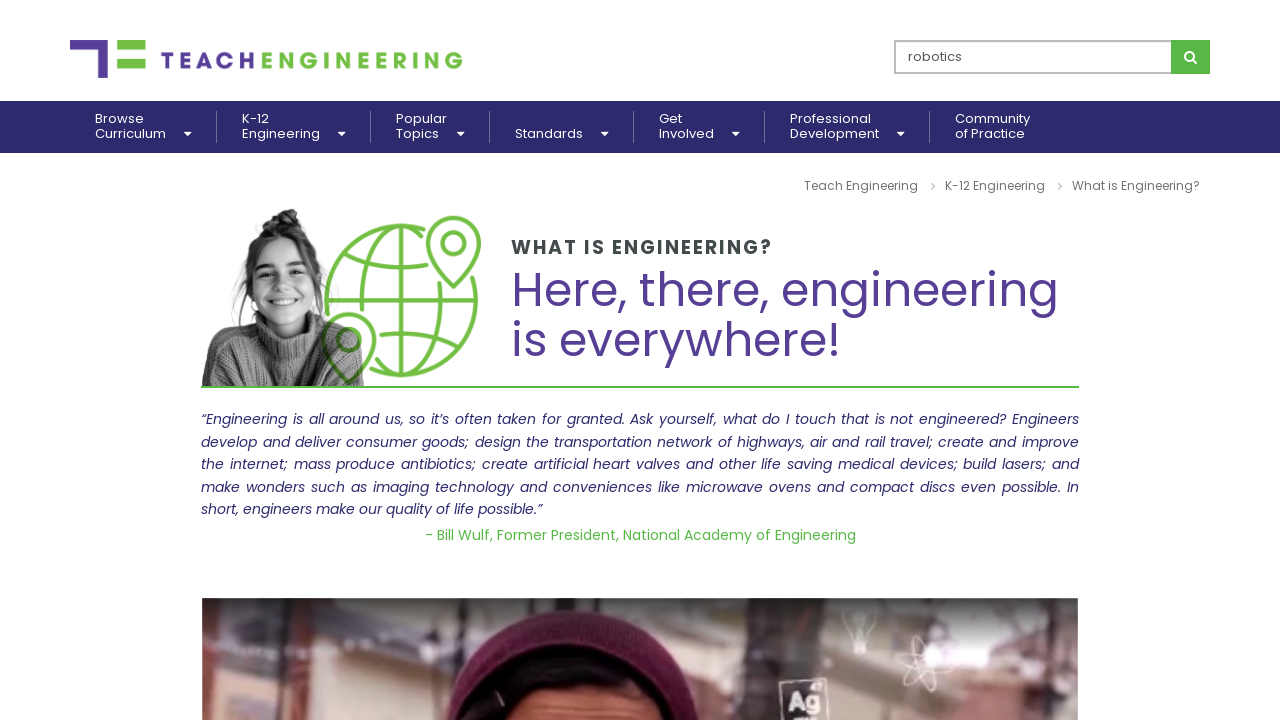

Pressed Enter to submit the search query on input[name='q']
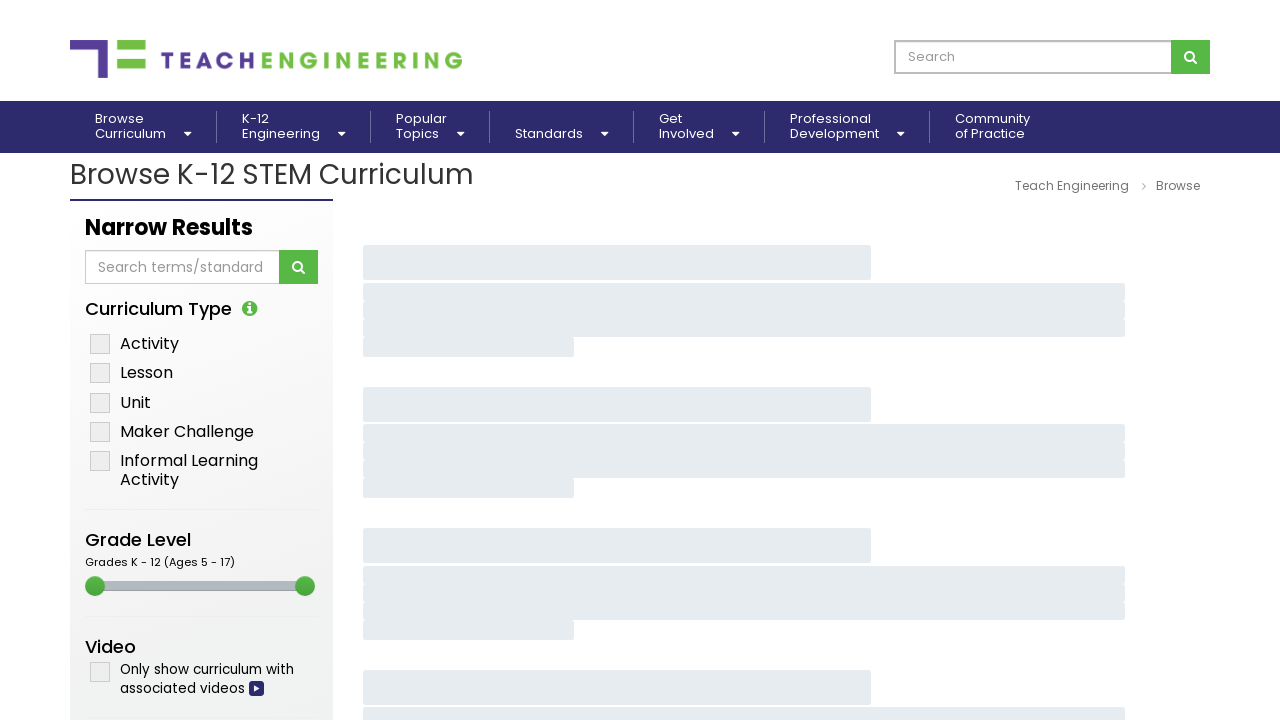

Search results loaded and displayed
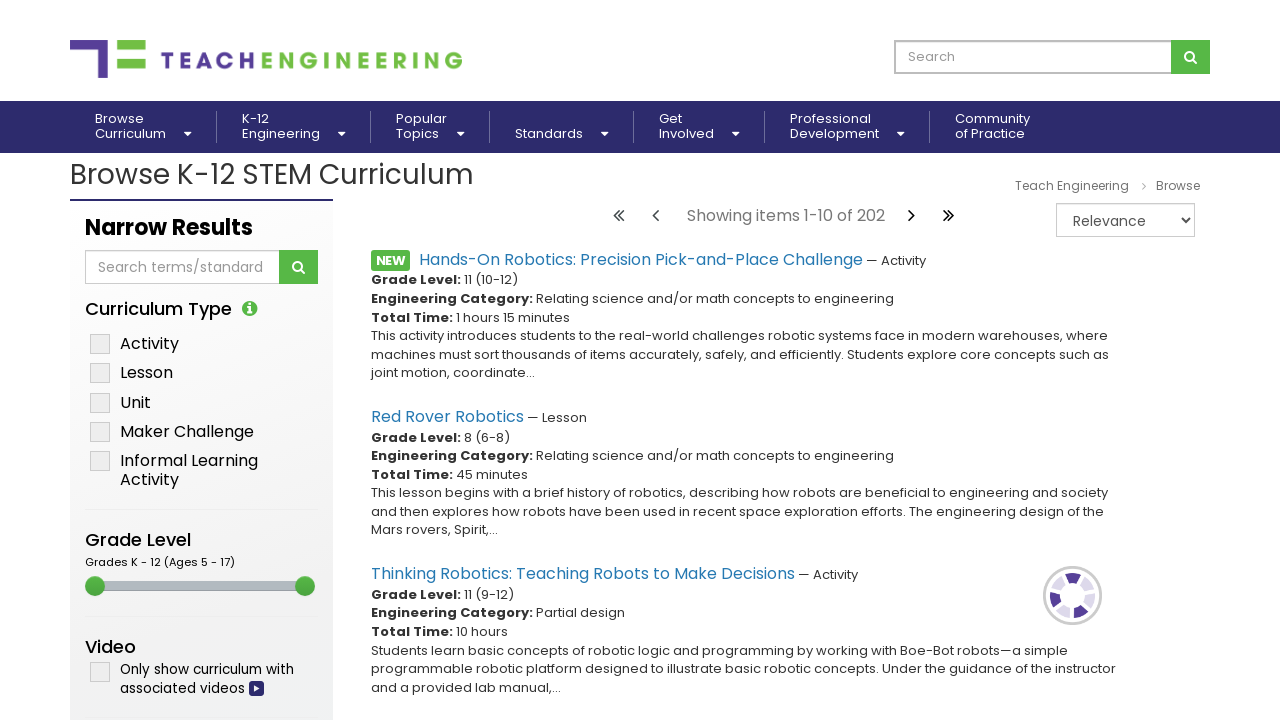

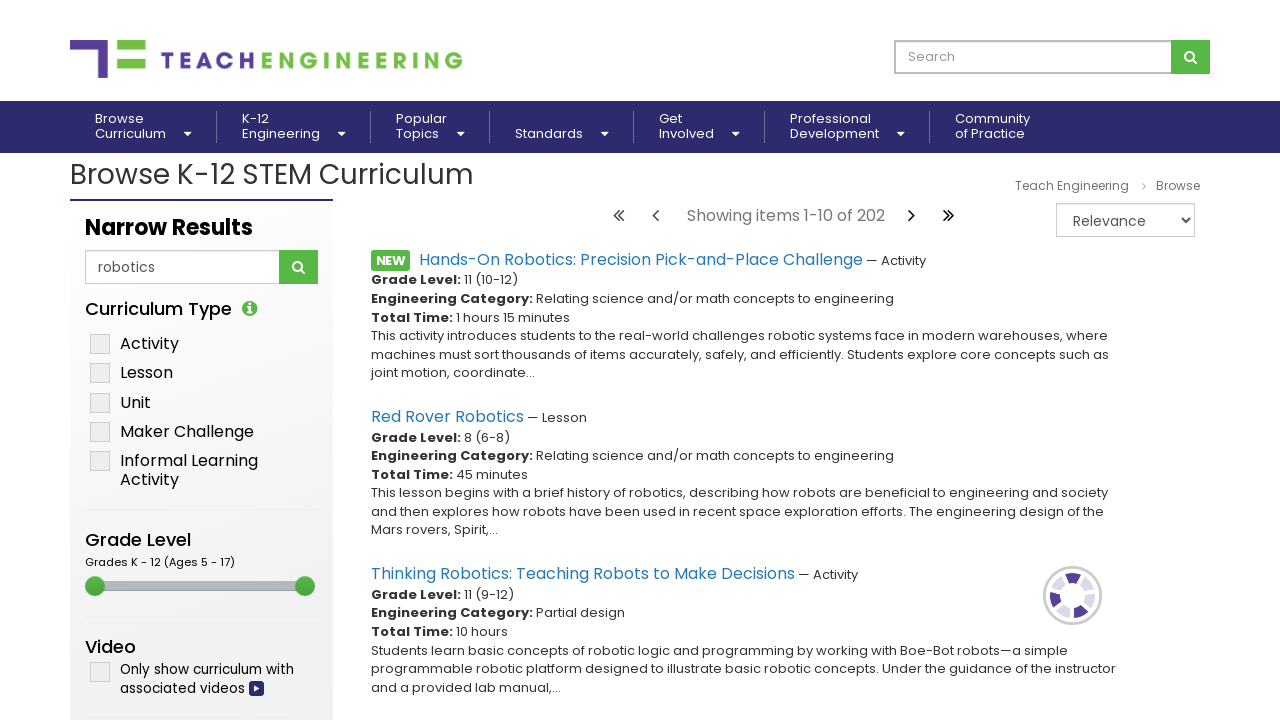